Tests nested frames functionality by navigating to the nested frames page, switching into the top frame, then into the middle frame, and verifying the content is accessible

Starting URL: https://the-internet.herokuapp.com/

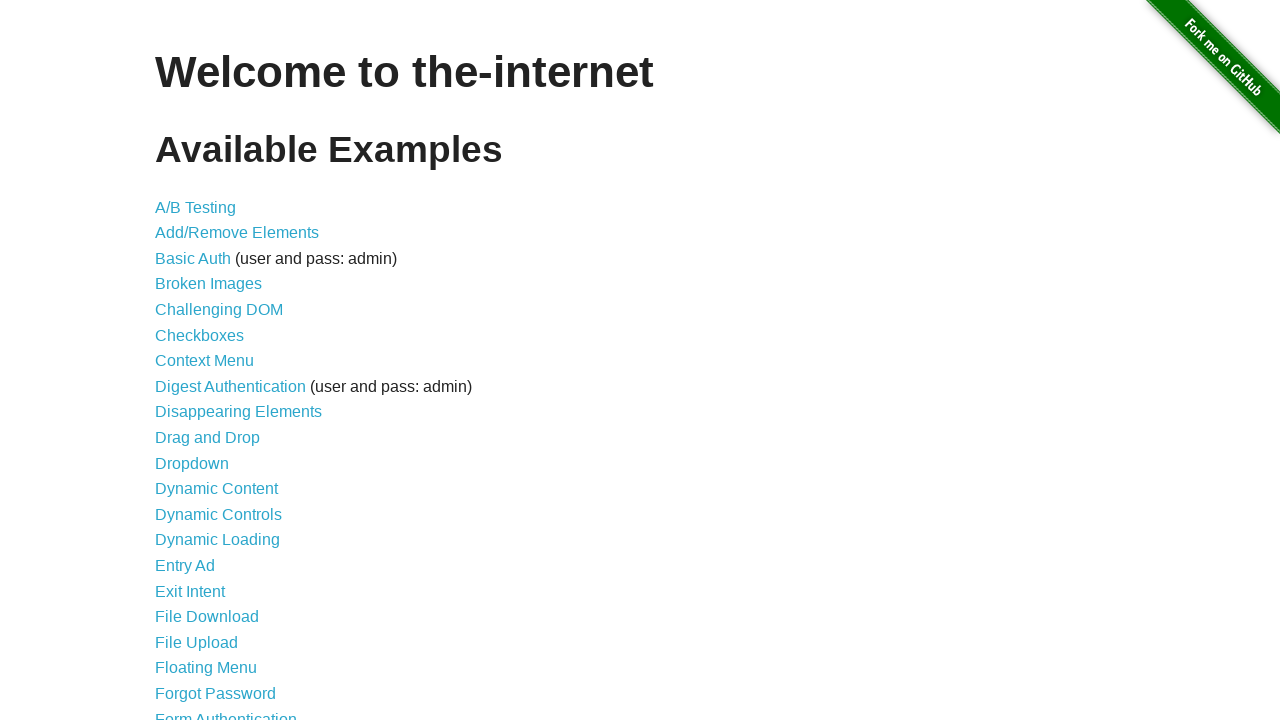

Clicked on the nested frames link at (210, 395) on a[href='/nested_frames']
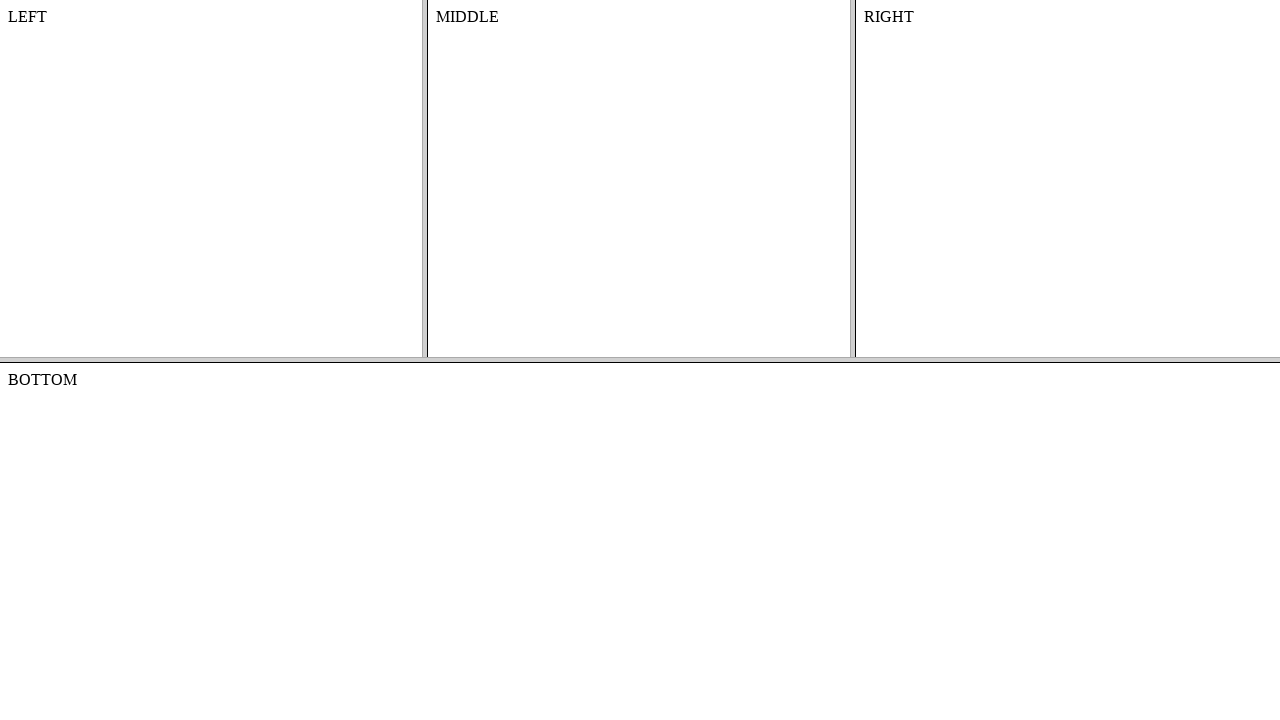

Waited for the top frame to load
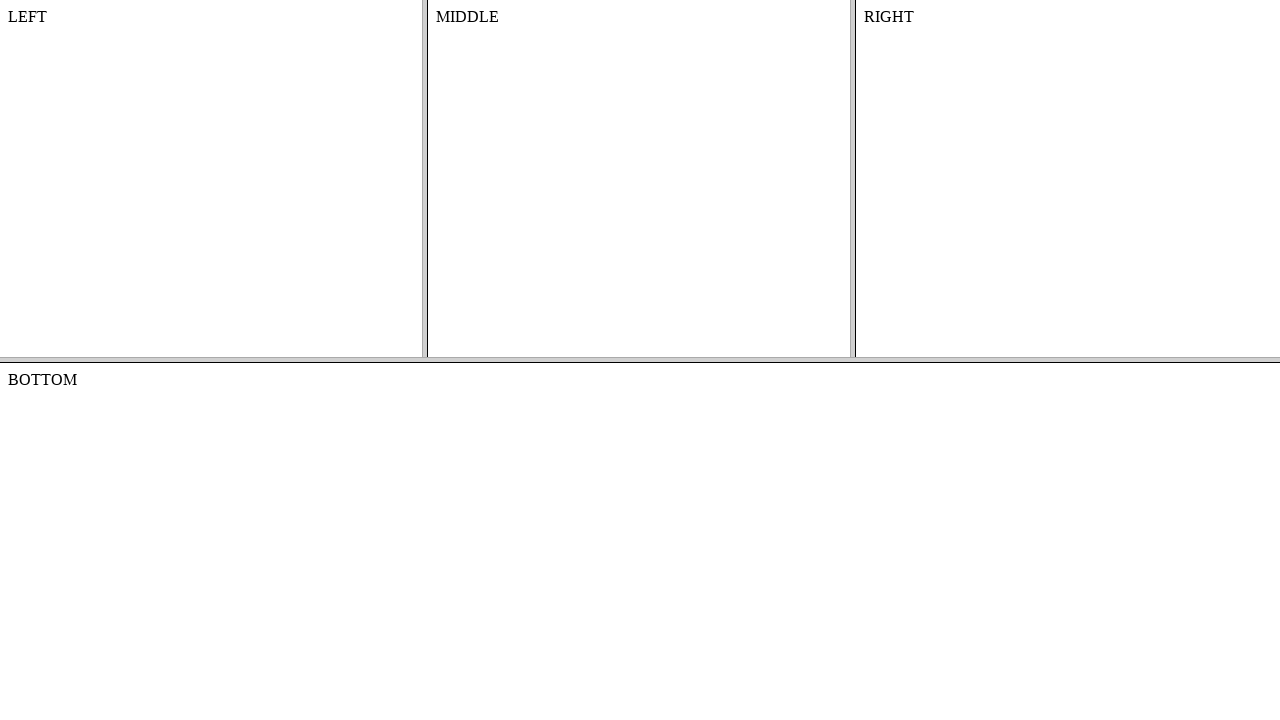

Switched to the top frame
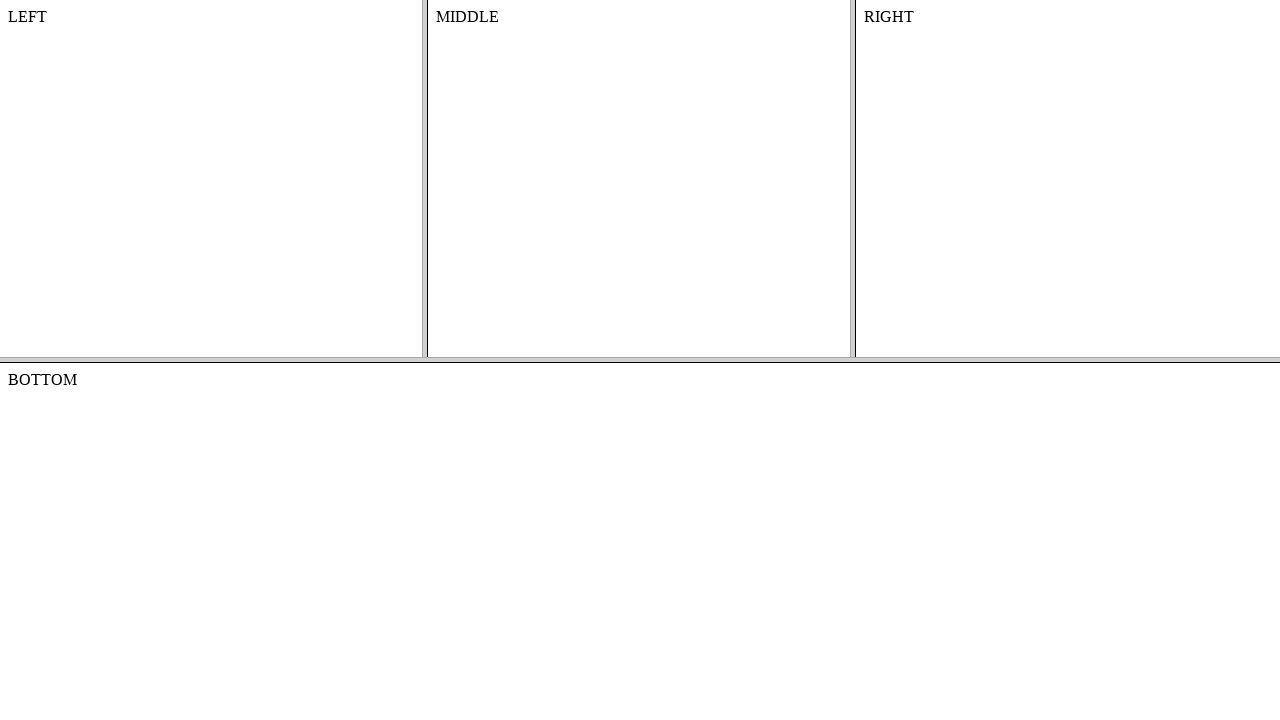

Switched to the middle frame within the top frame
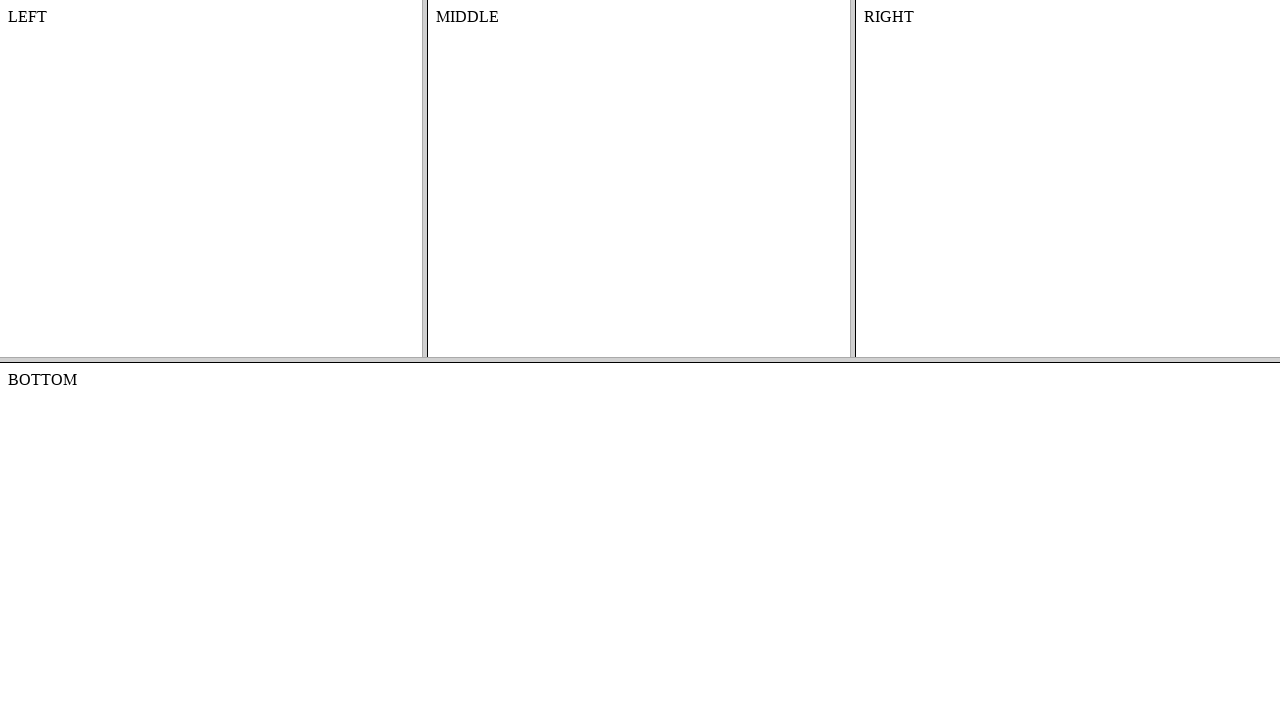

Located the content element within the middle frame
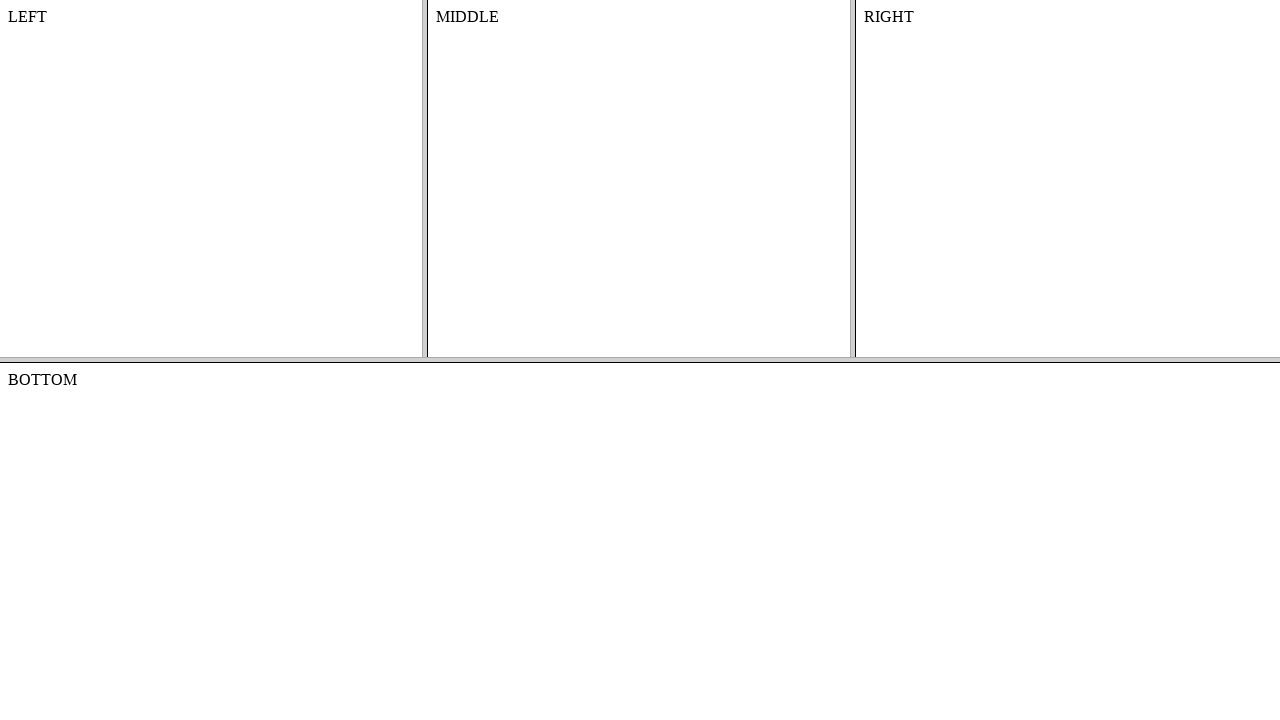

Verified the content is visible and accessible in the middle frame
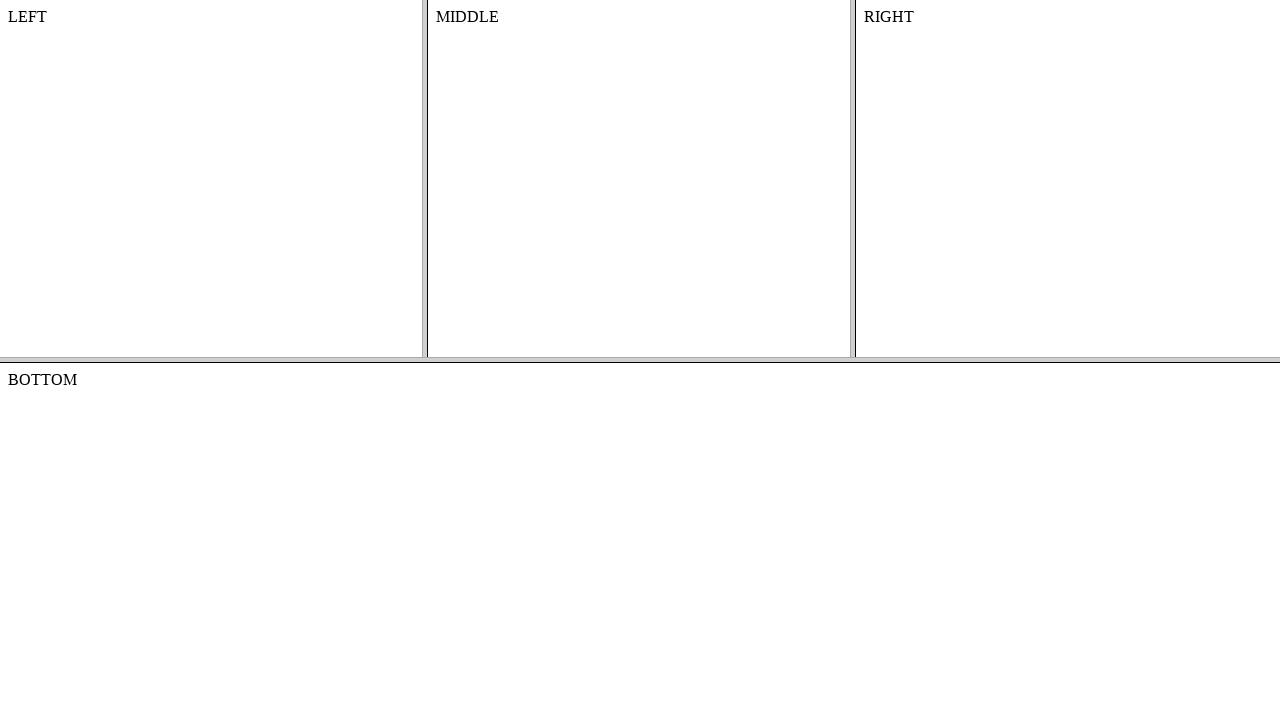

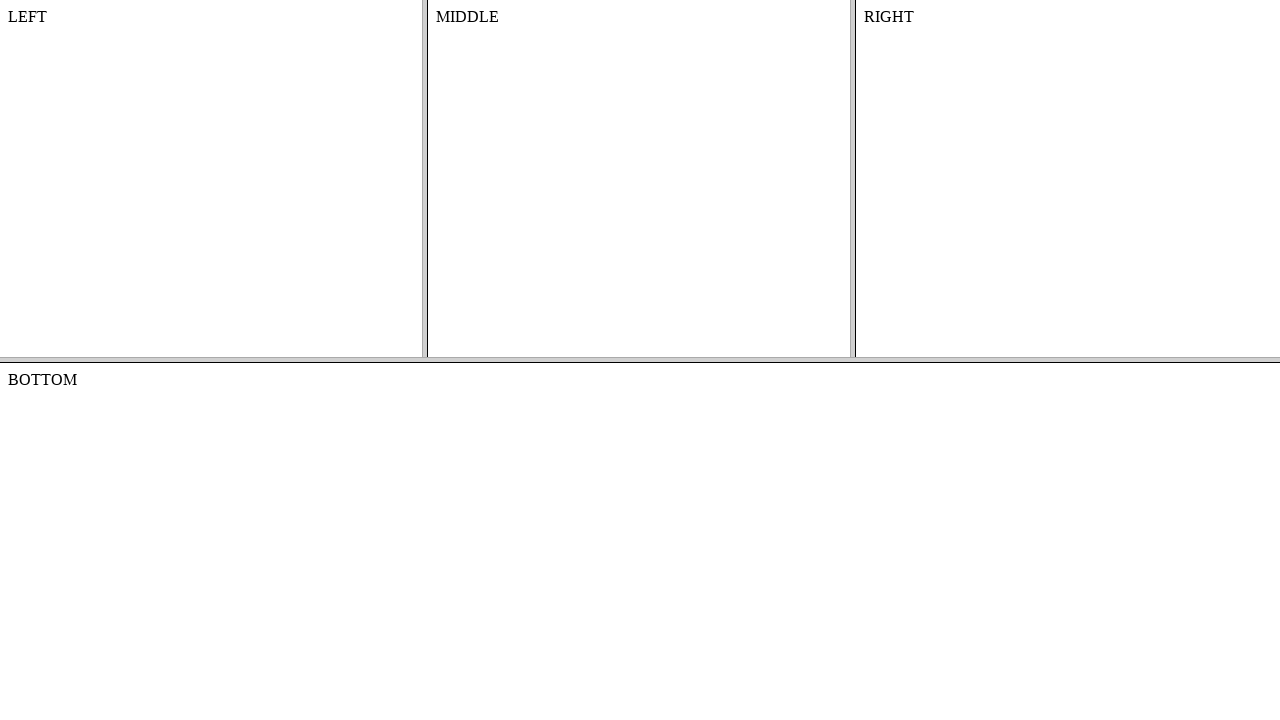